Tests selecting a dropdown option by text

Starting URL: https://the-internet.herokuapp.com/dropdown

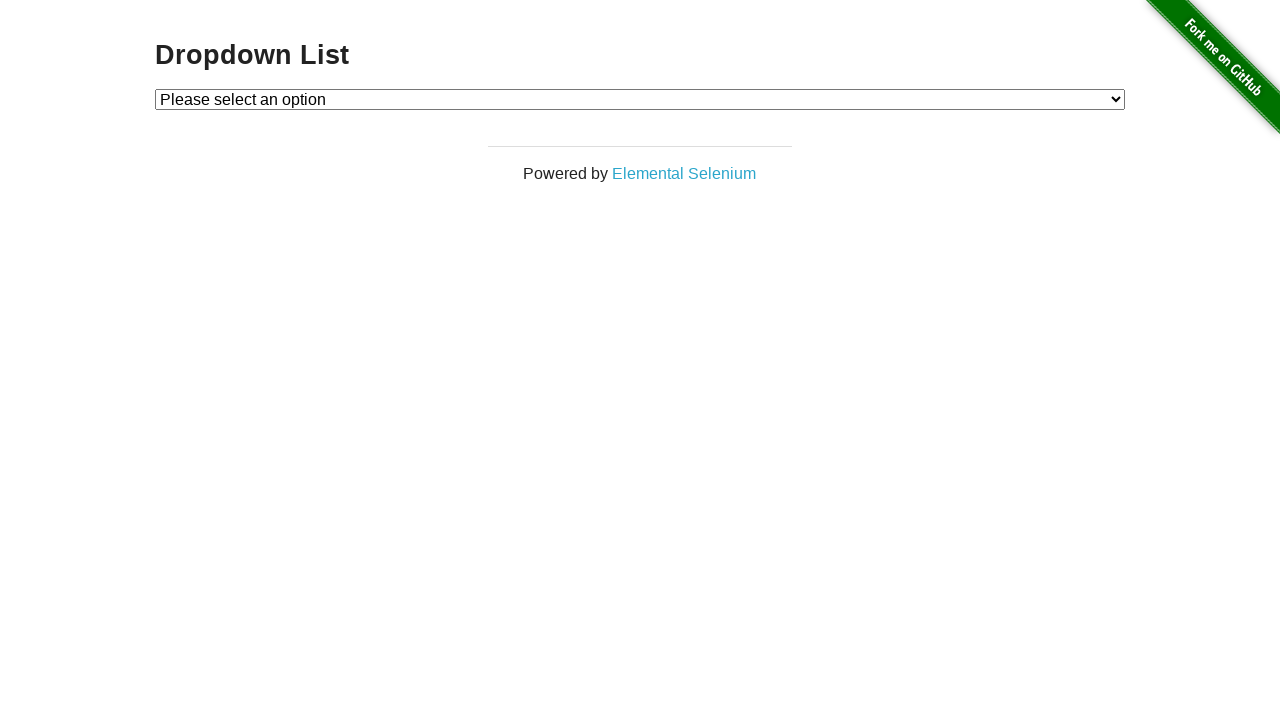

Selected 'Option 1' from dropdown by text on #dropdown
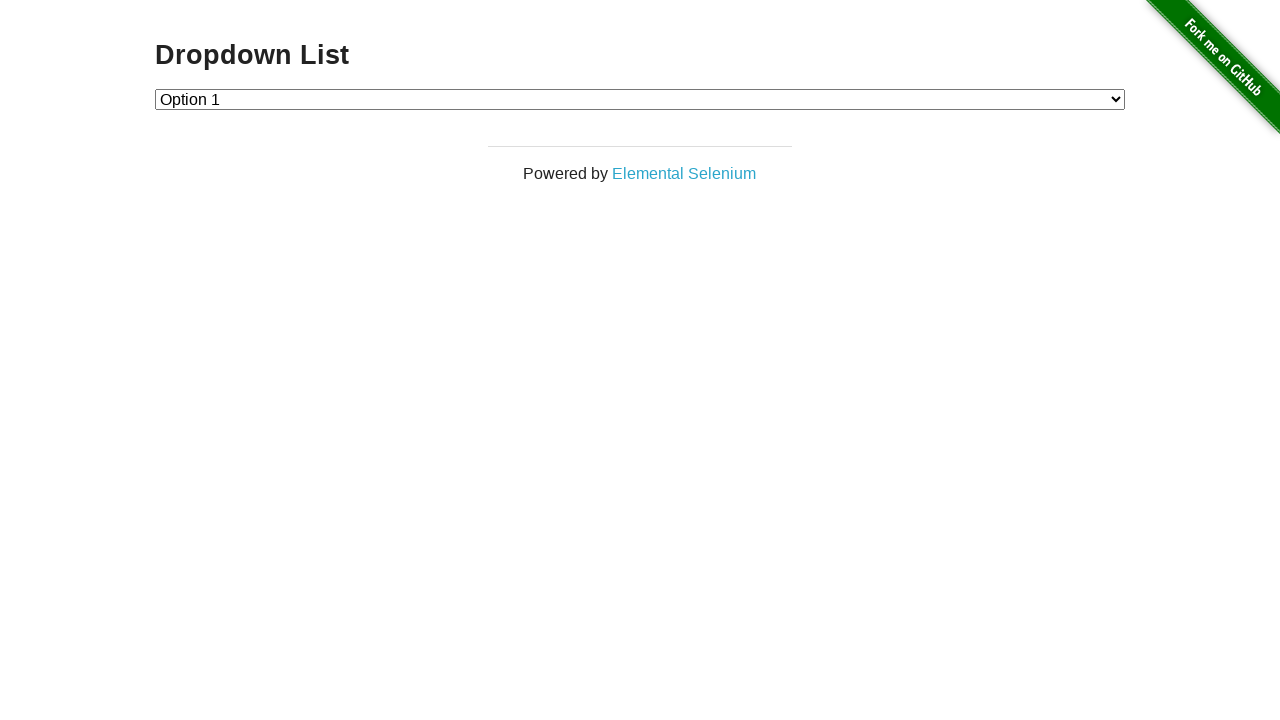

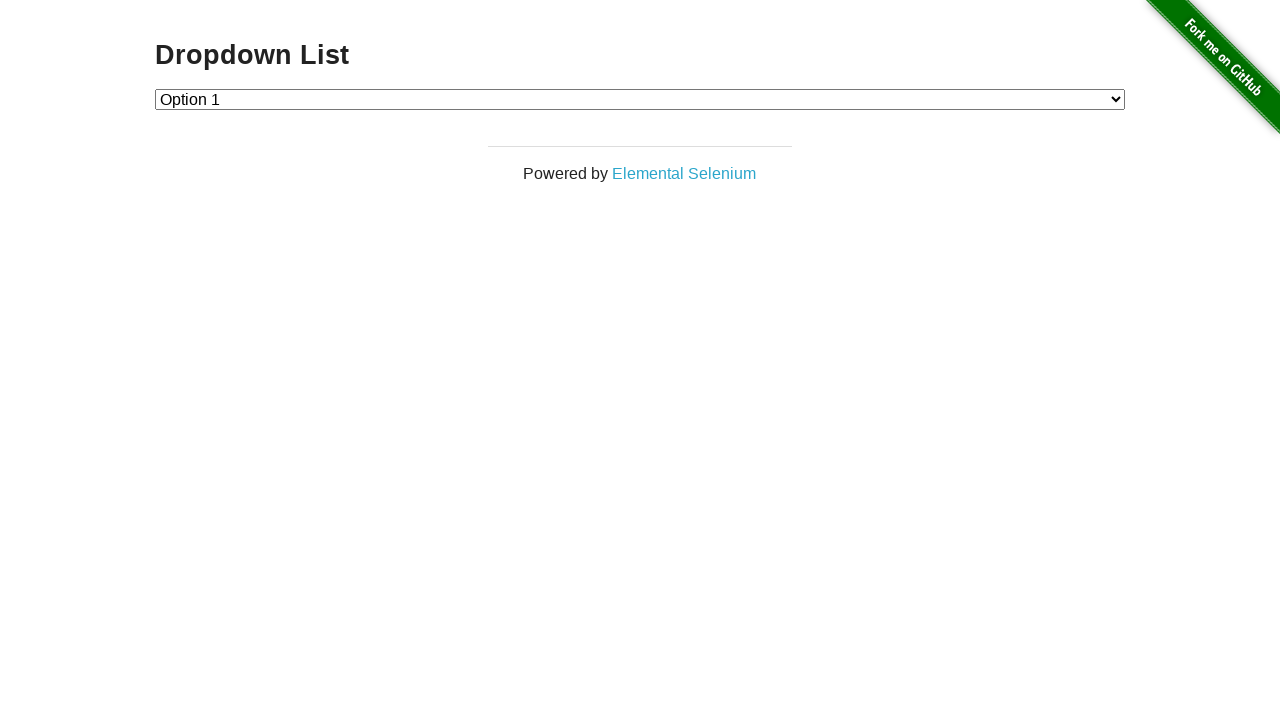